Tests the cart and checkout functionality by clicking on cart, filling out the purchase form with customer details, and completing the order

Starting URL: https://www.demoblaze.com/index.html

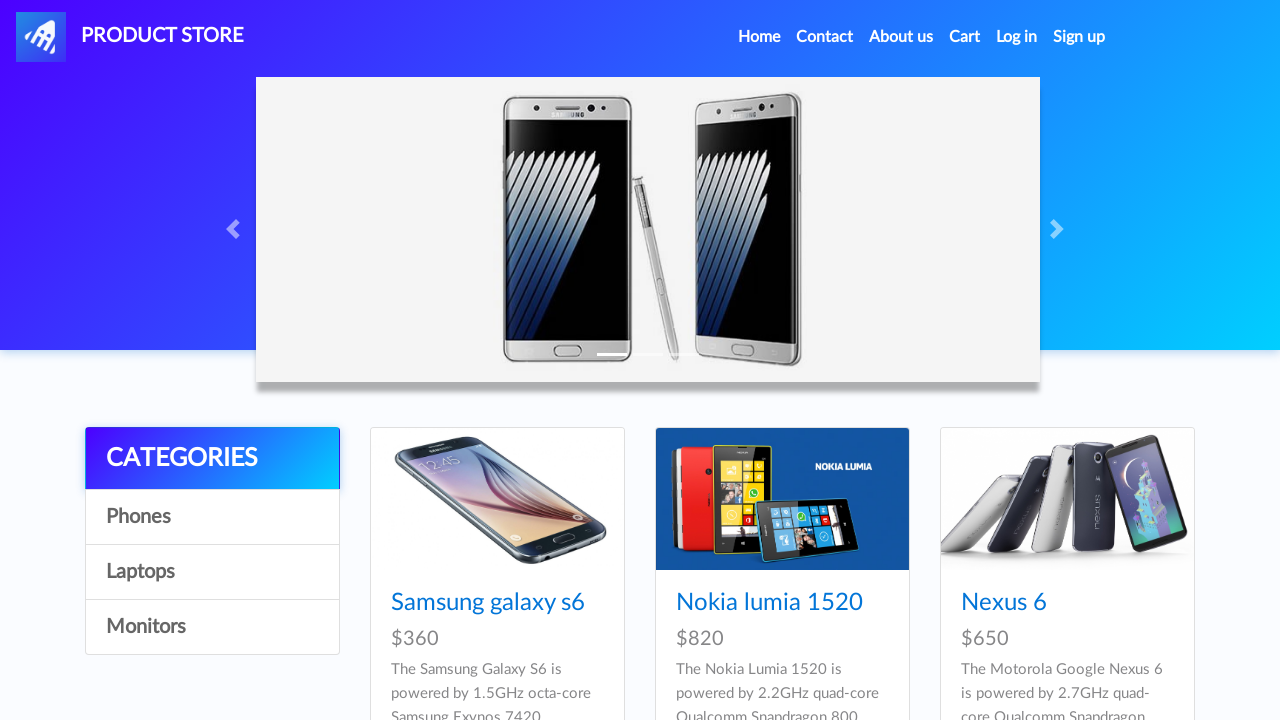

Clicked on cart link at (965, 37) on xpath=//a[@id='cartur']
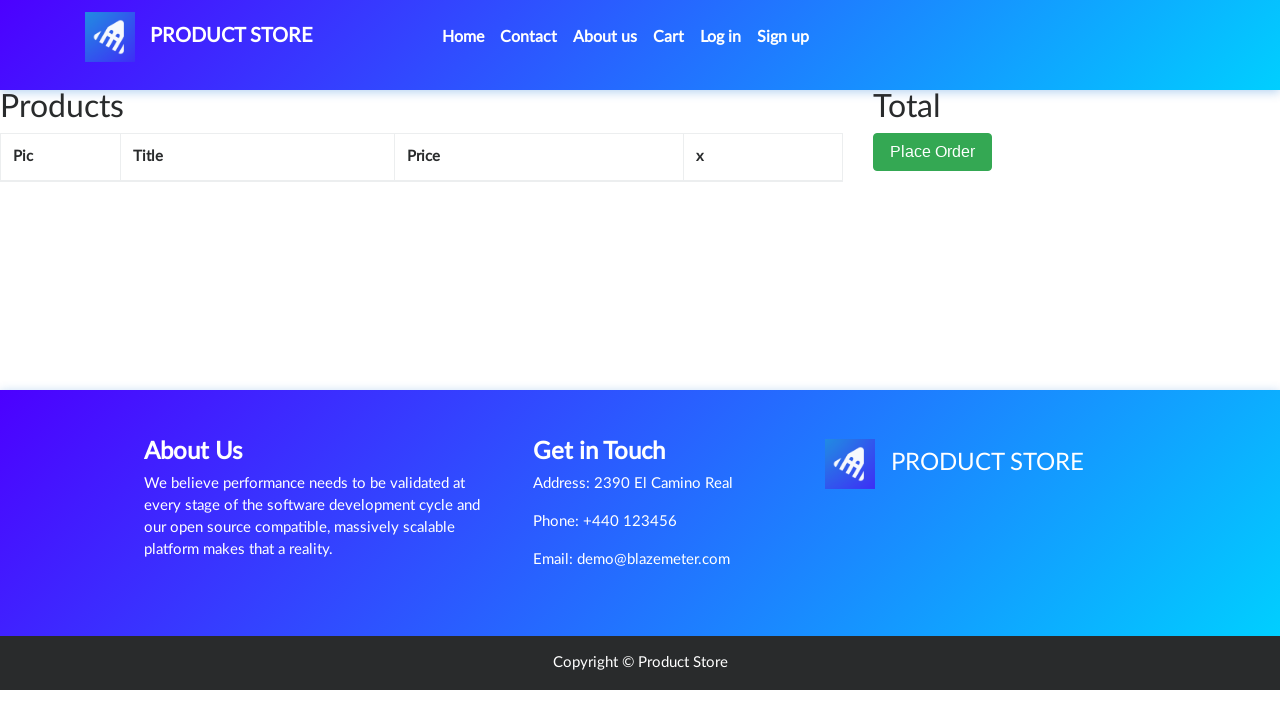

Clicked on Place Order button at (933, 152) on xpath=//button[@class='btn btn-success']
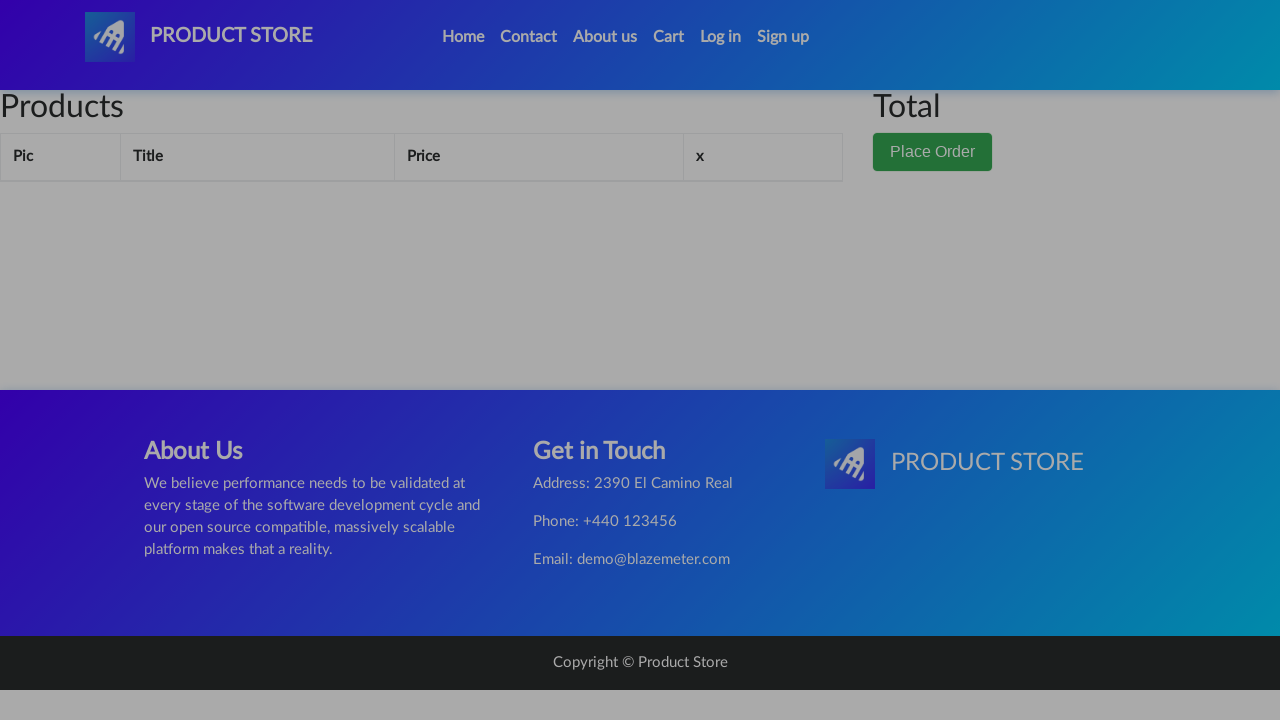

Filled in customer name 'vaishnavi' on //input[@id='name']
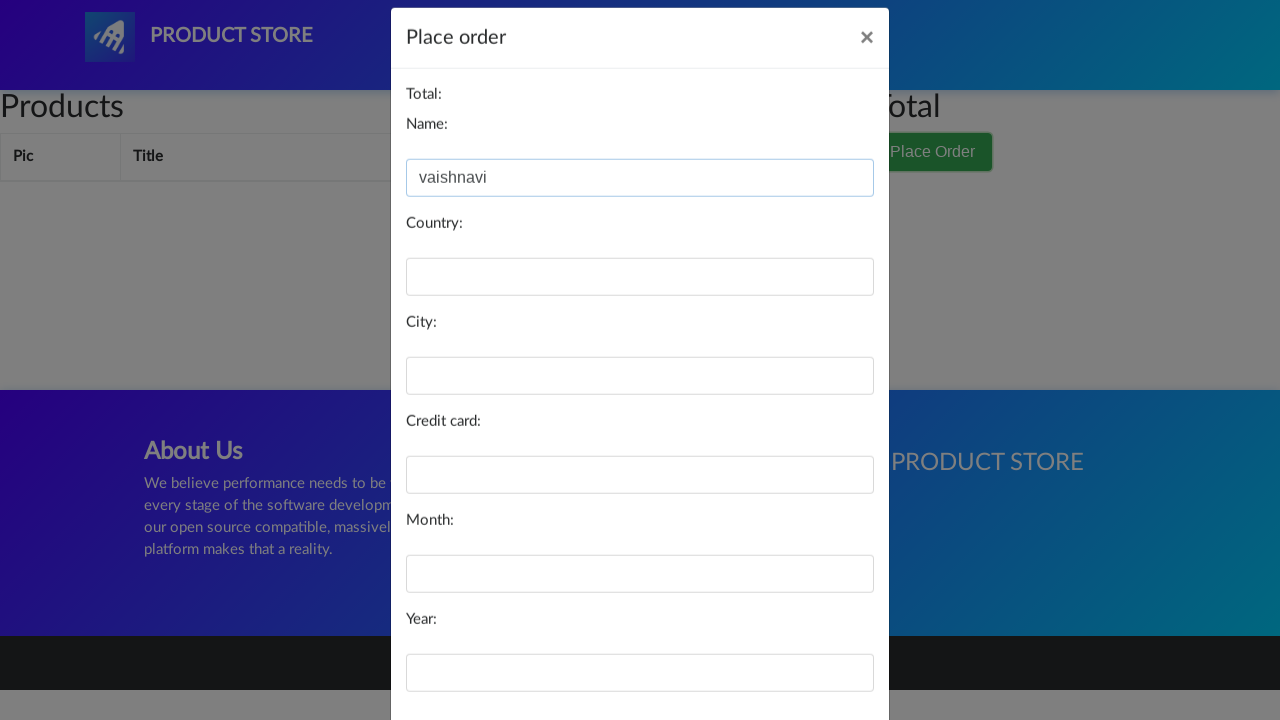

Filled in country 'India' on //input[@id='country']
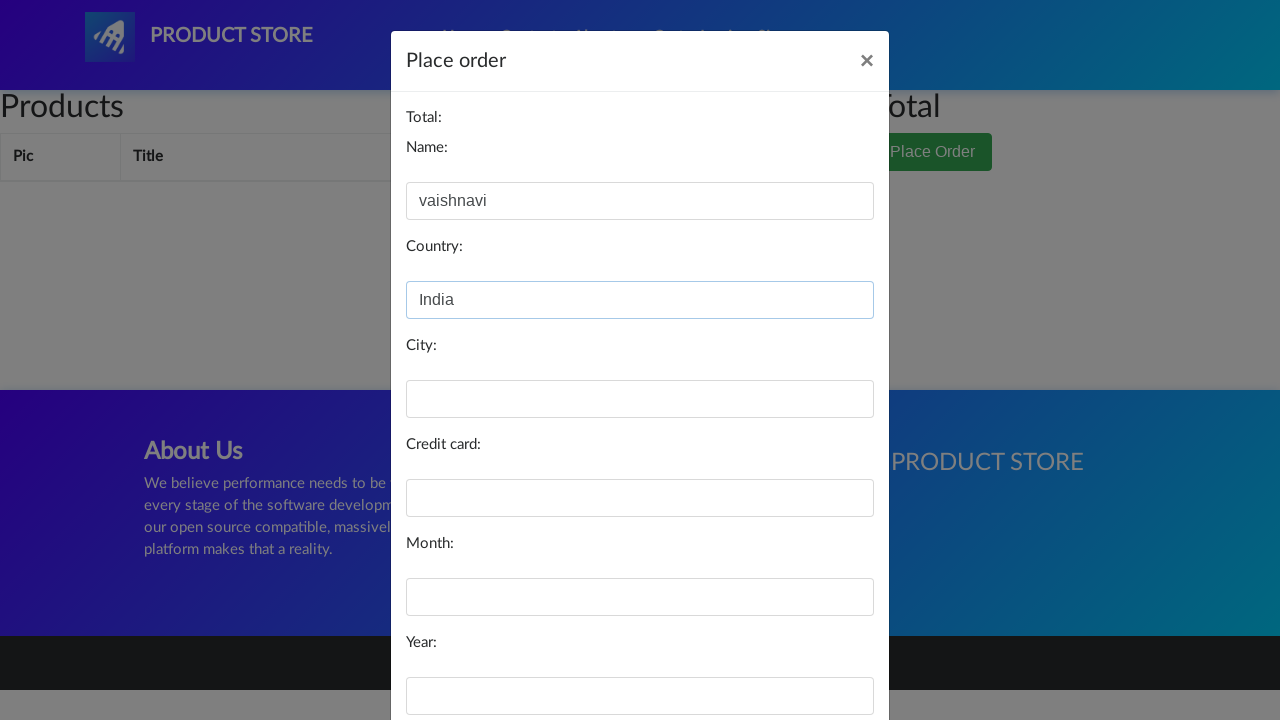

Filled in city 'Amravati' on //input[@id='city']
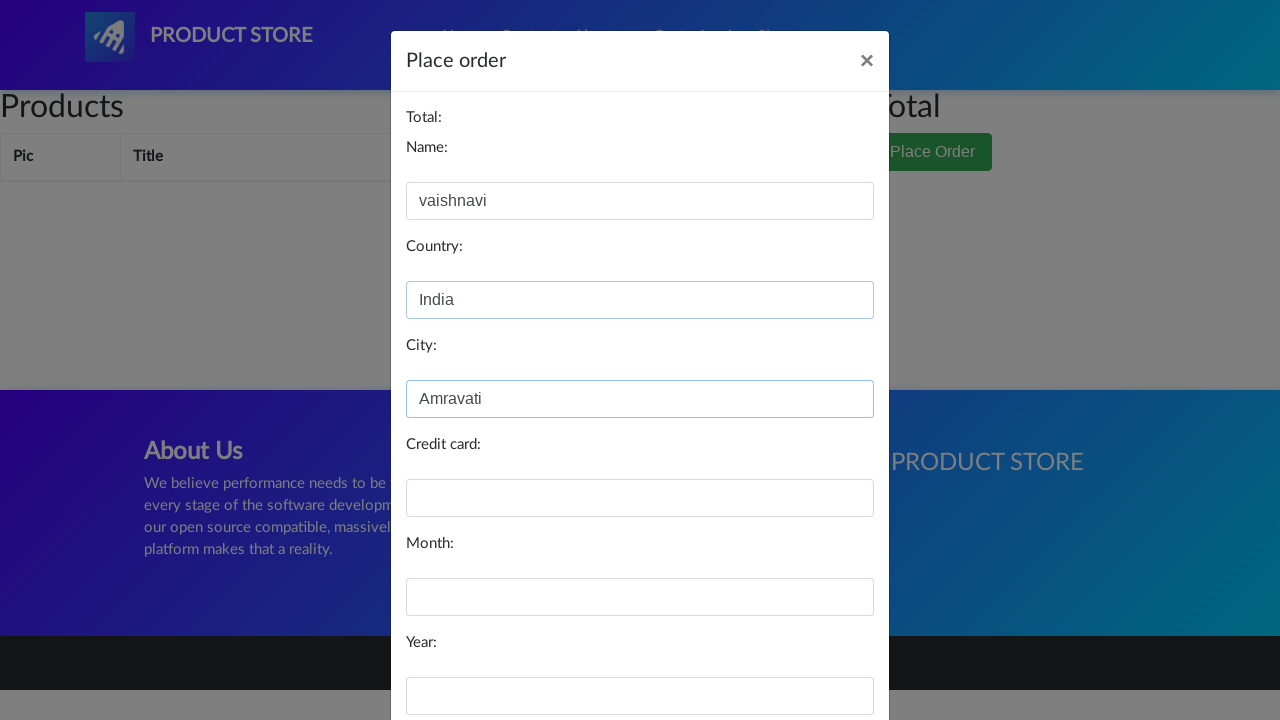

Filled in card details 'HDFC' on //input[@id='card']
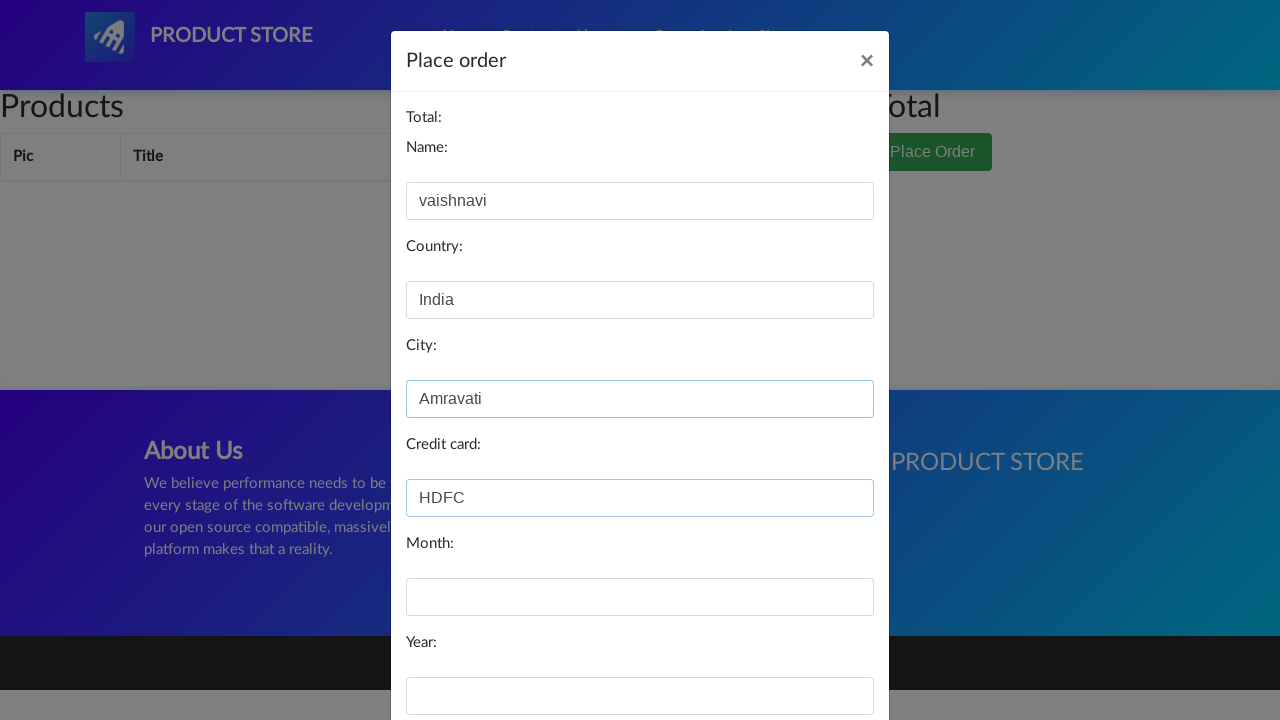

Filled in expiry month '10' on //input[@id='month']
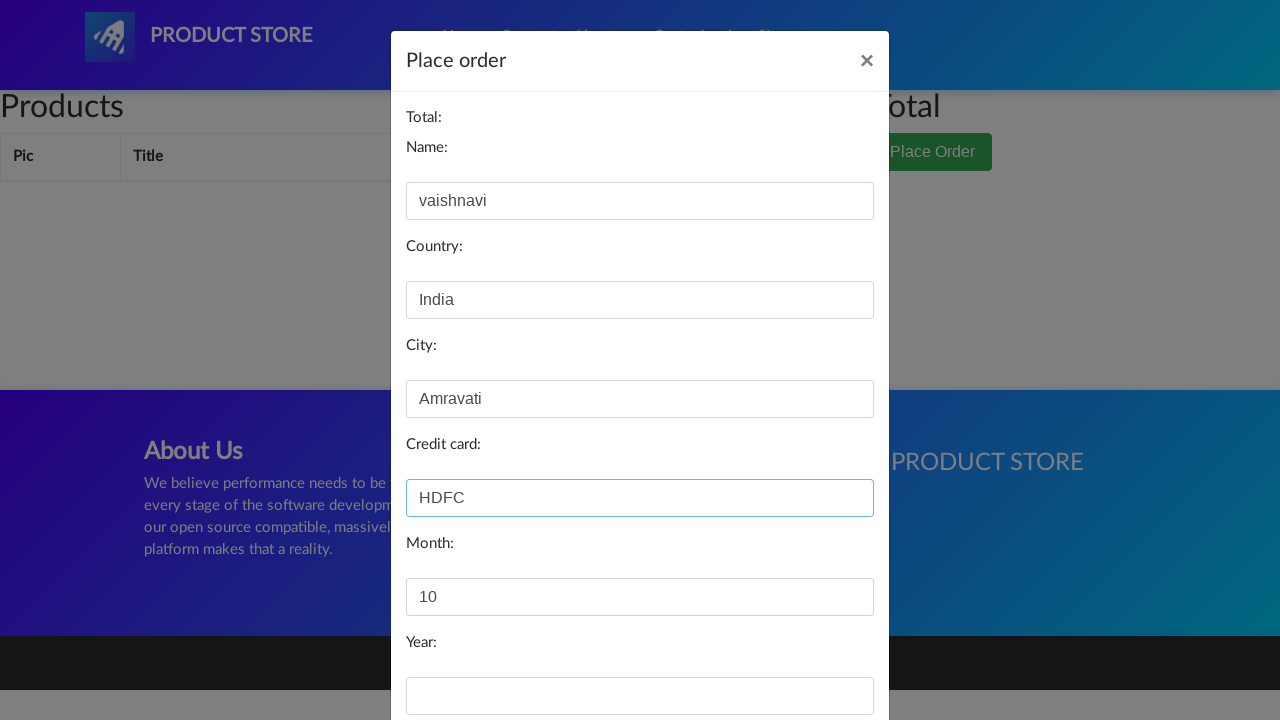

Filled in expiry year '2024' on //input[@id='year']
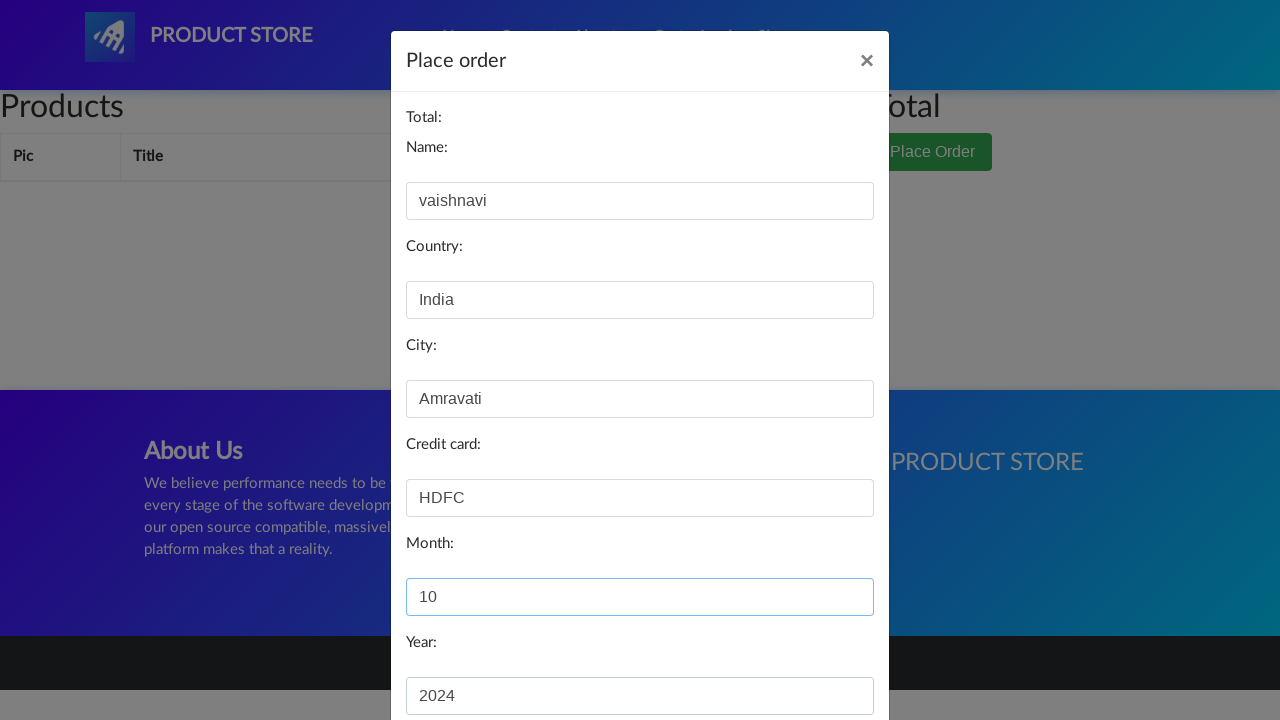

Clicked Purchase button to complete order at (823, 655) on xpath=//button[@onclick='purchaseOrder()']
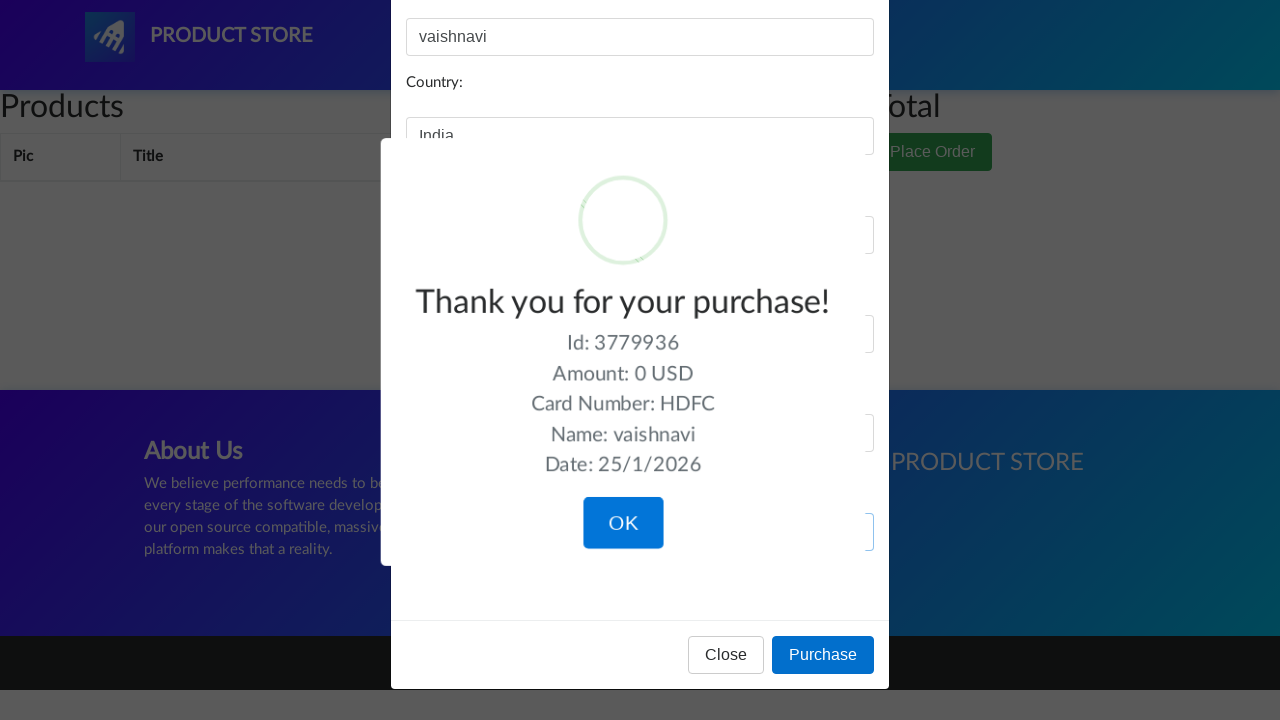

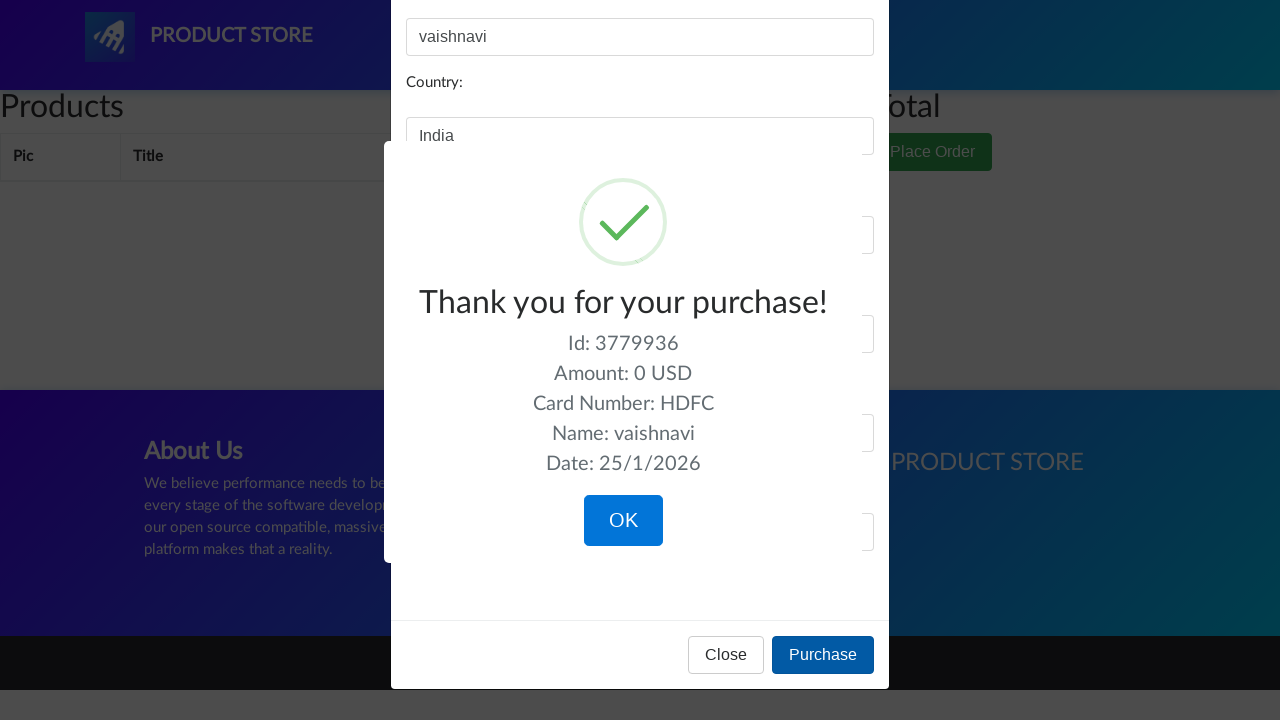